Tests handling of child windows by clicking a Help link that opens a new window, switching to the child window to verify content, then switching back to the parent window.

Starting URL: https://accounts.google.com/signup

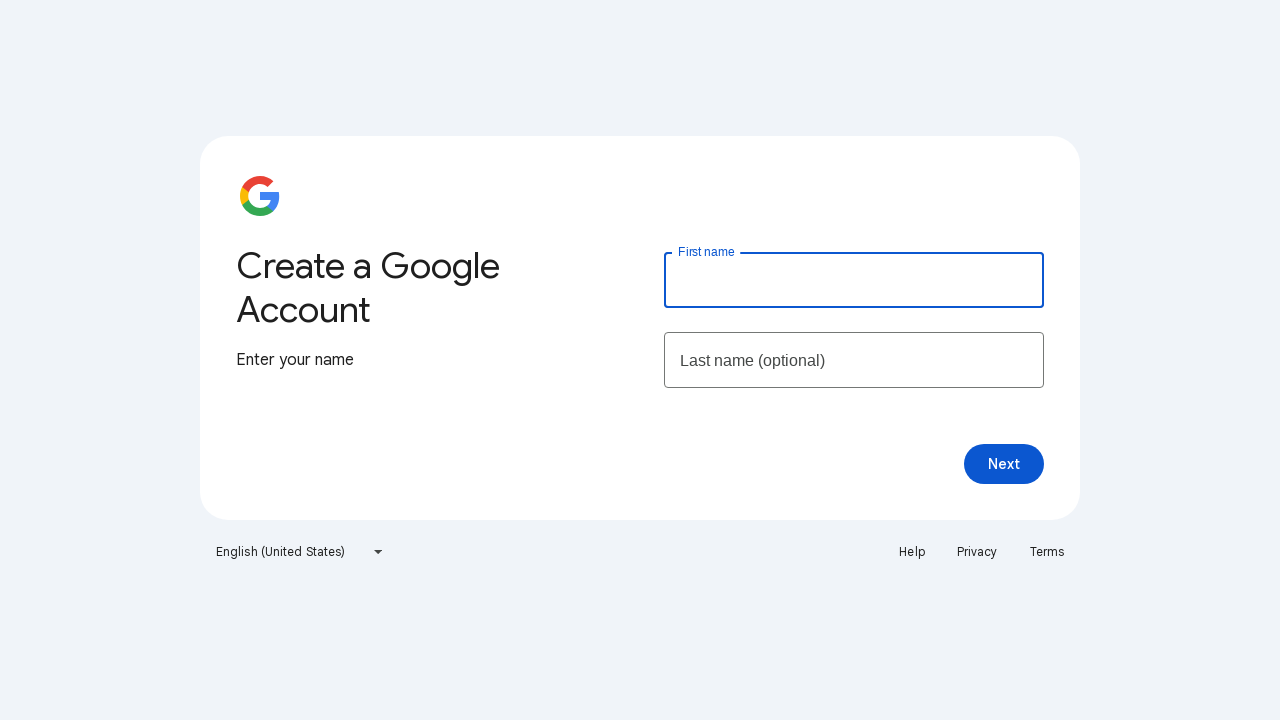

Clicked Help link to open child window at (912, 552) on text=Help
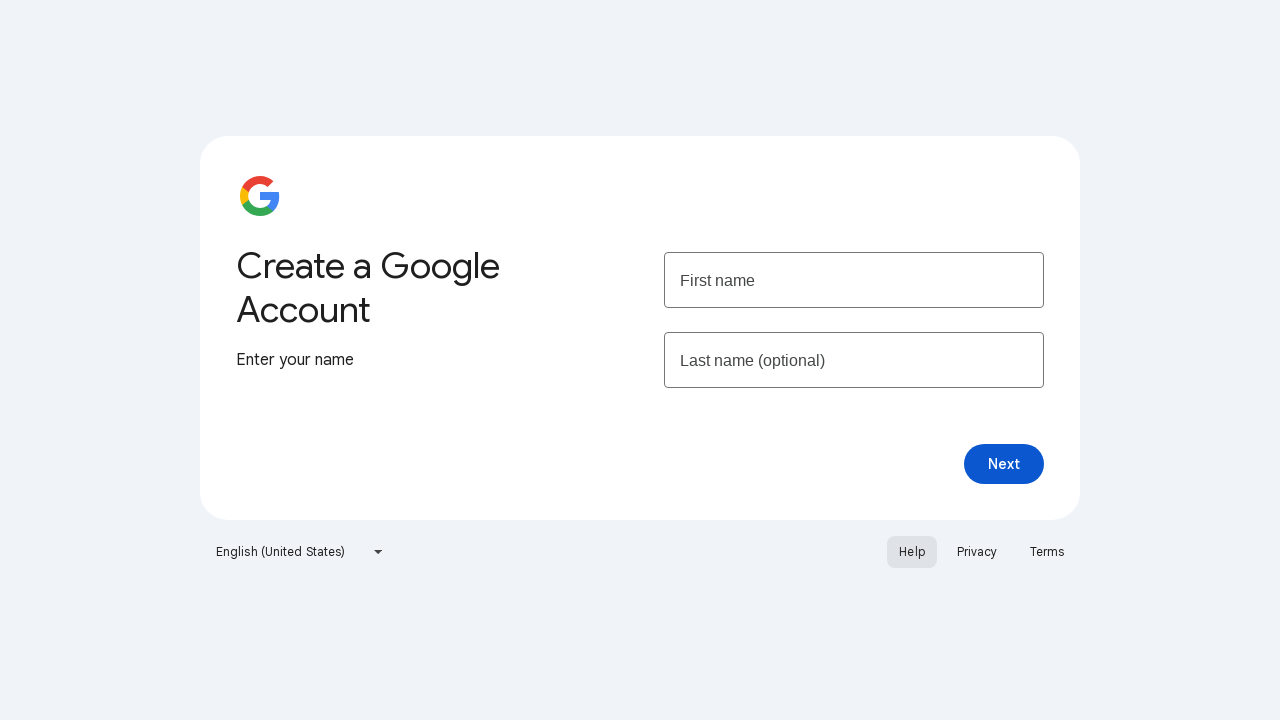

Child window opened and reference obtained
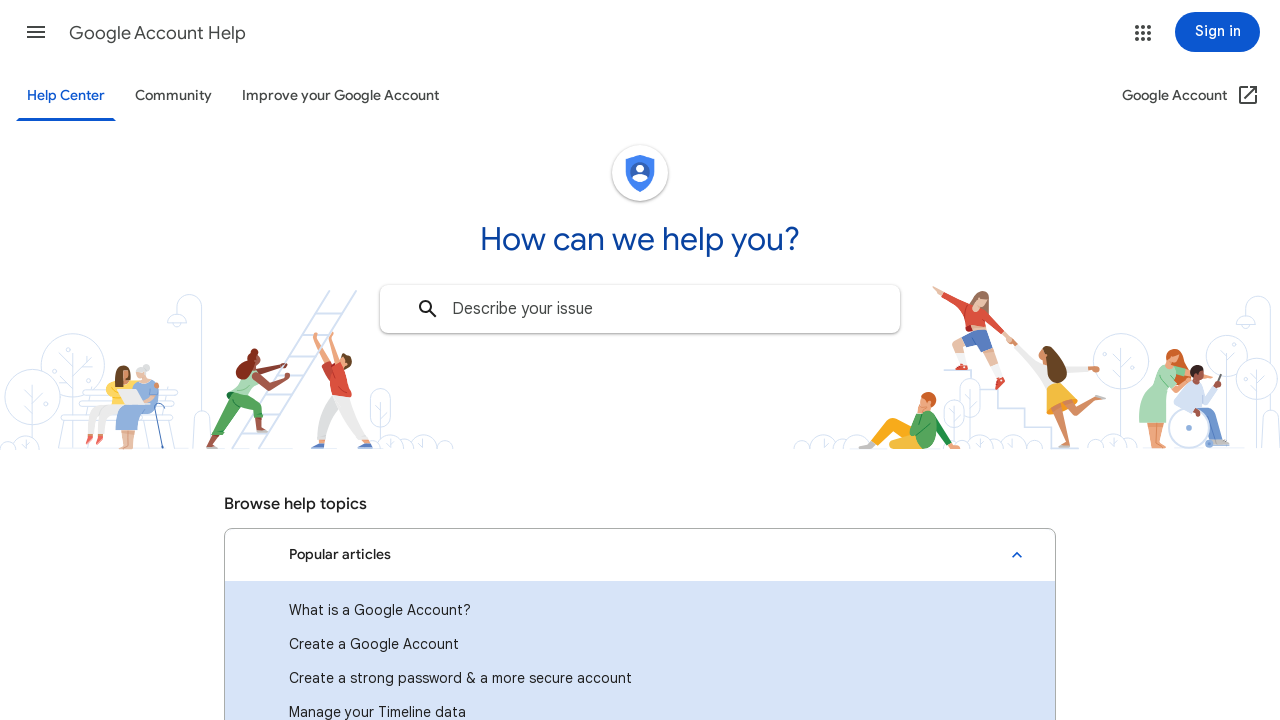

Child page loaded successfully
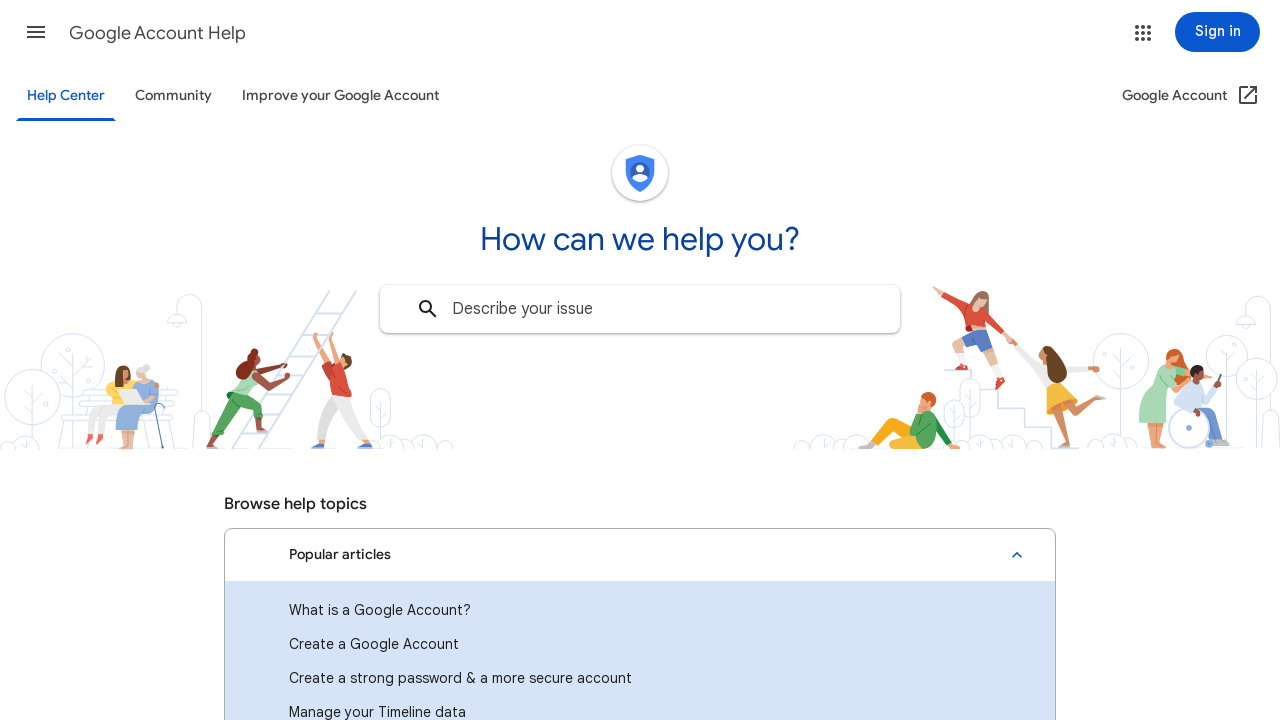

Verified 'How can we help you?' text appears in child window
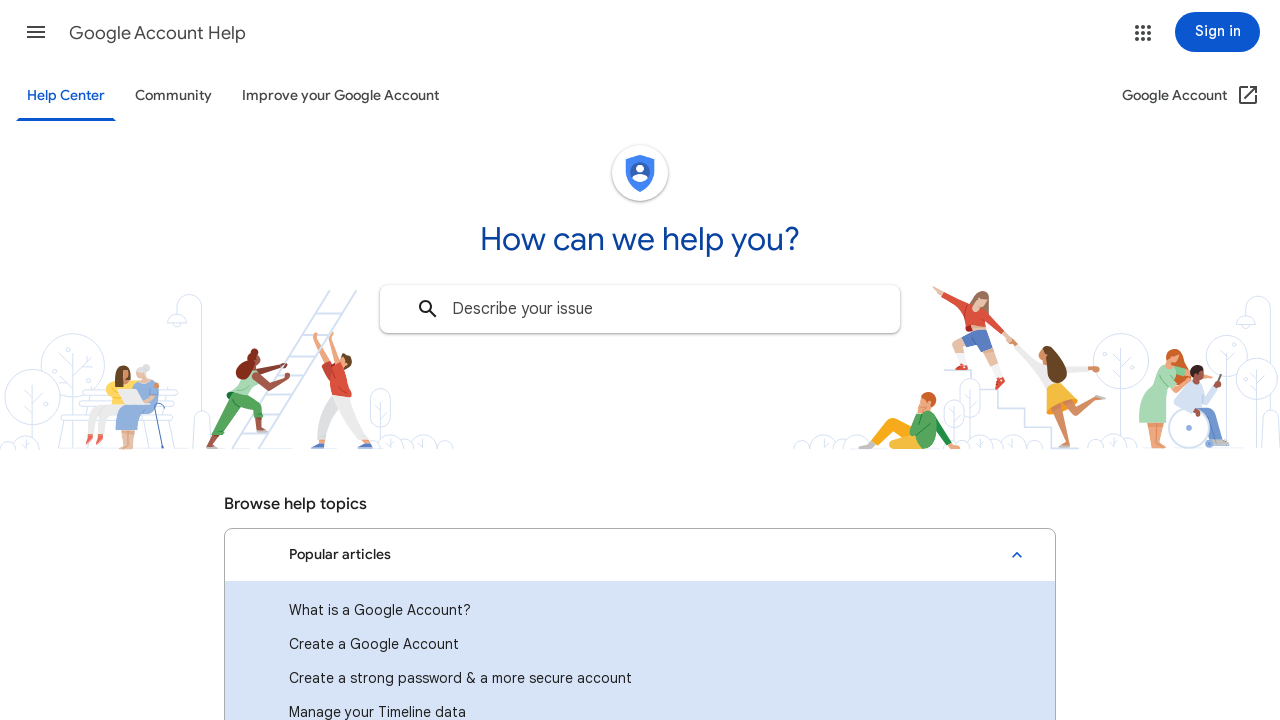

Closed child window
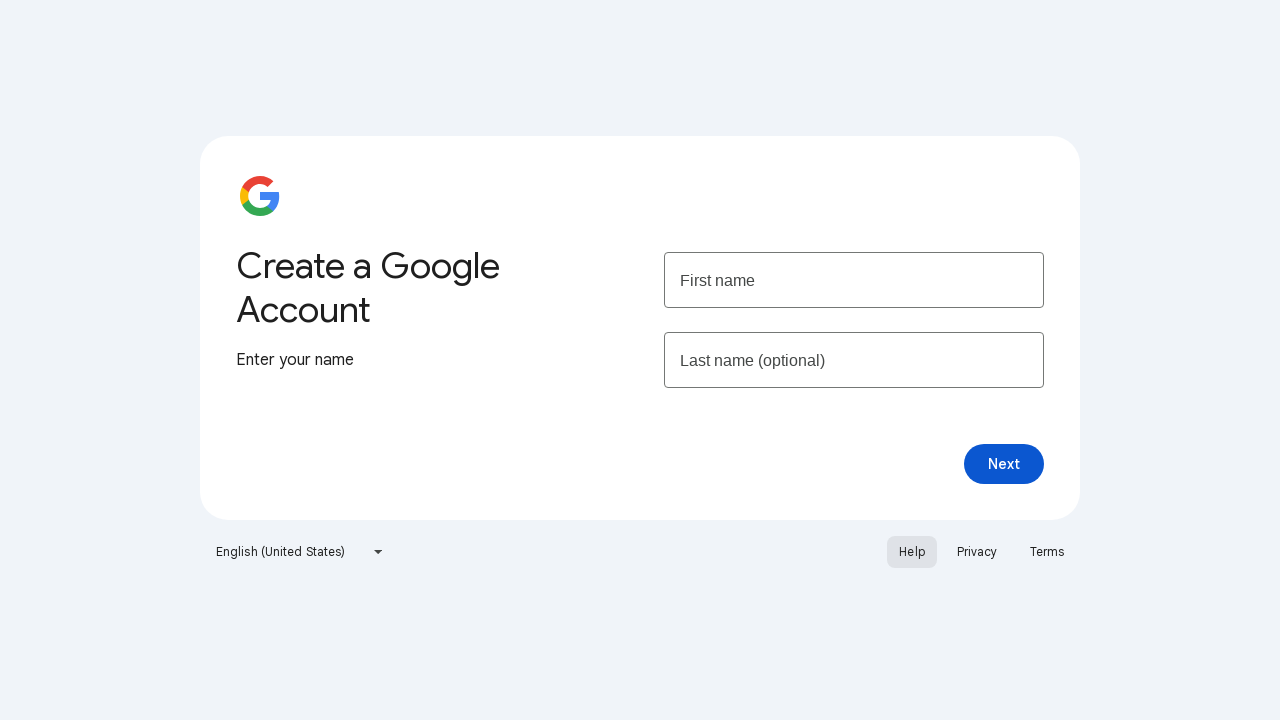

Retrieved parent page title to verify it remains accessible
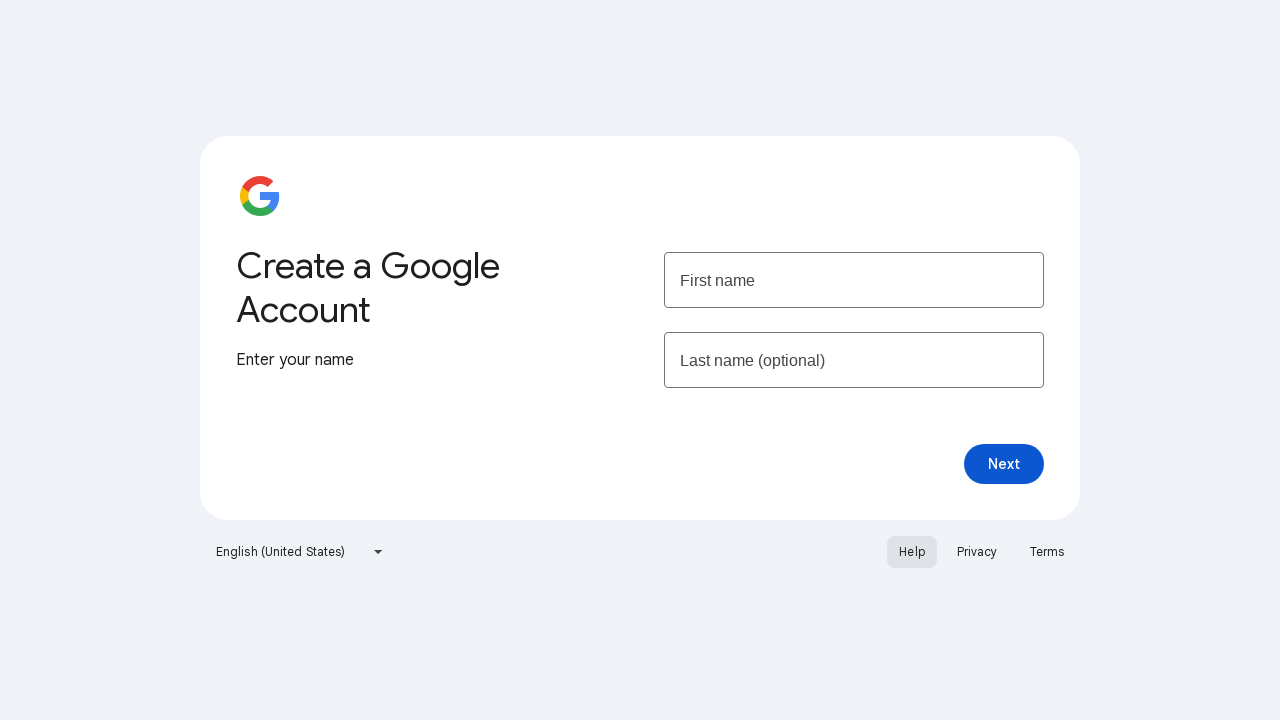

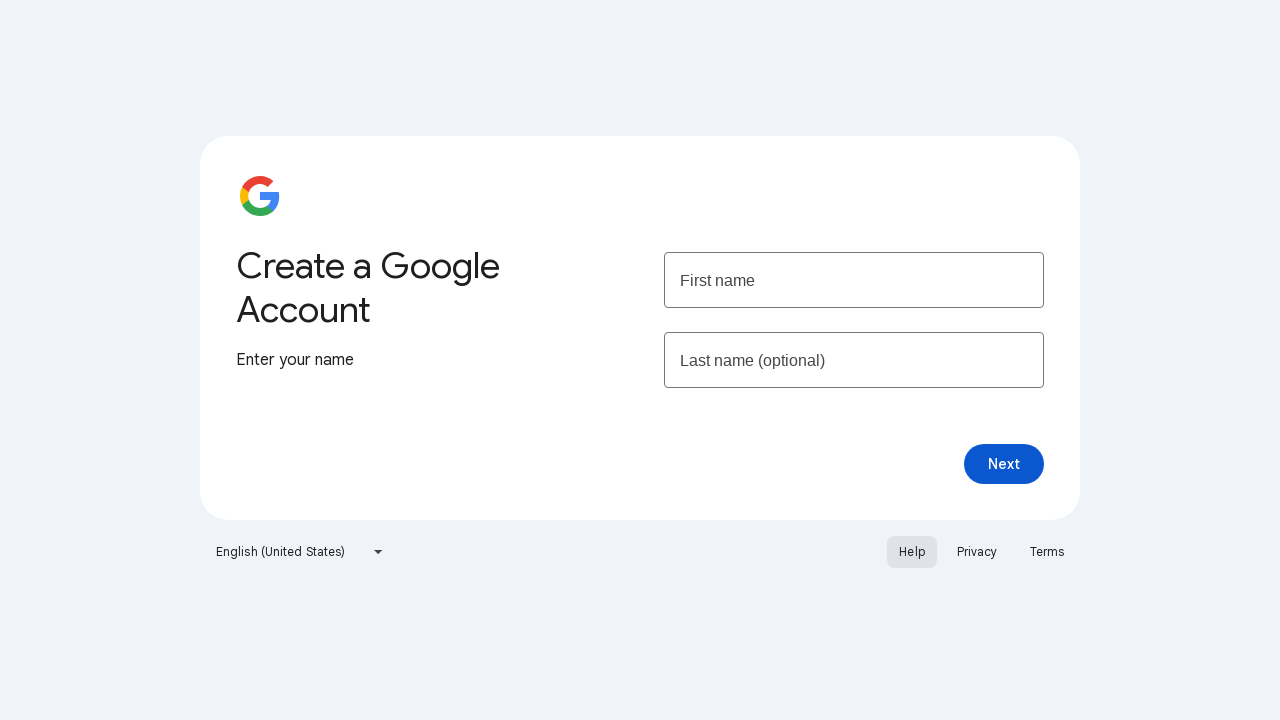